Tests form input fields by filling first name, last name, and title fields on a Salesforce signup form

Starting URL: https://www.salesforce.com/form/signup/elf-v2-login/?d=70130000000Enus

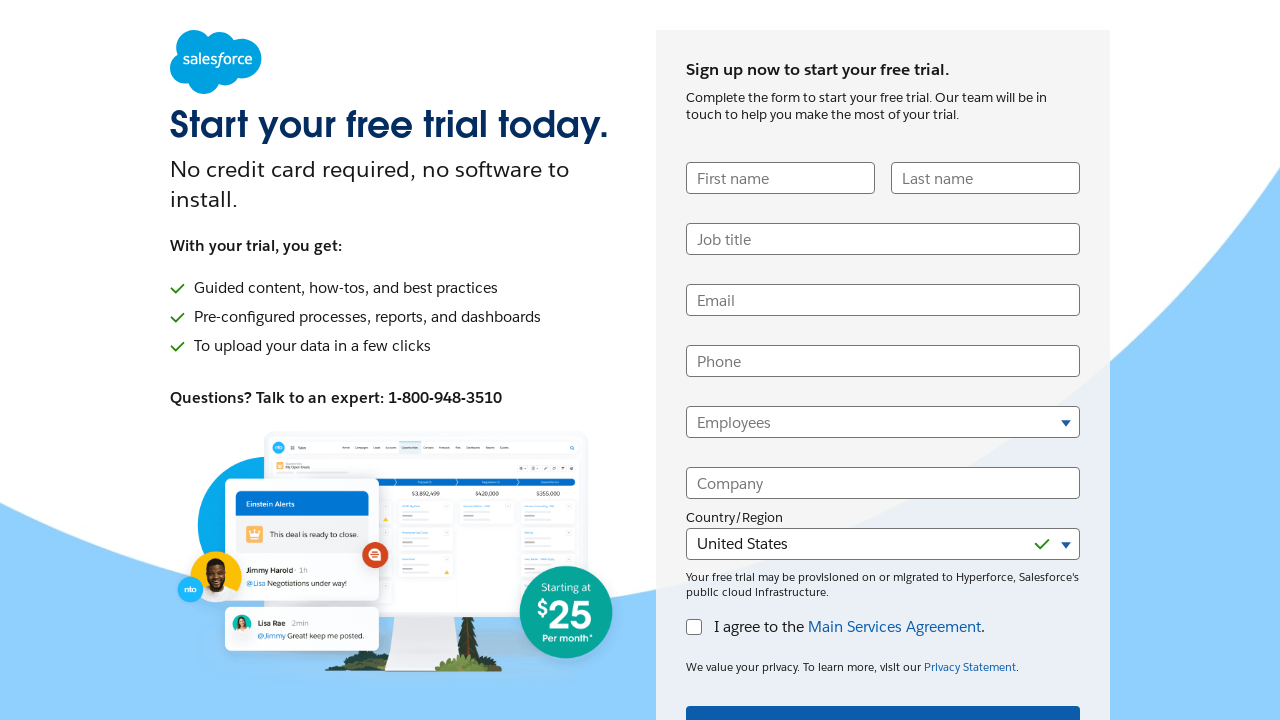

Filled first name field with 'Deepali' on input[name='UserFirstName']
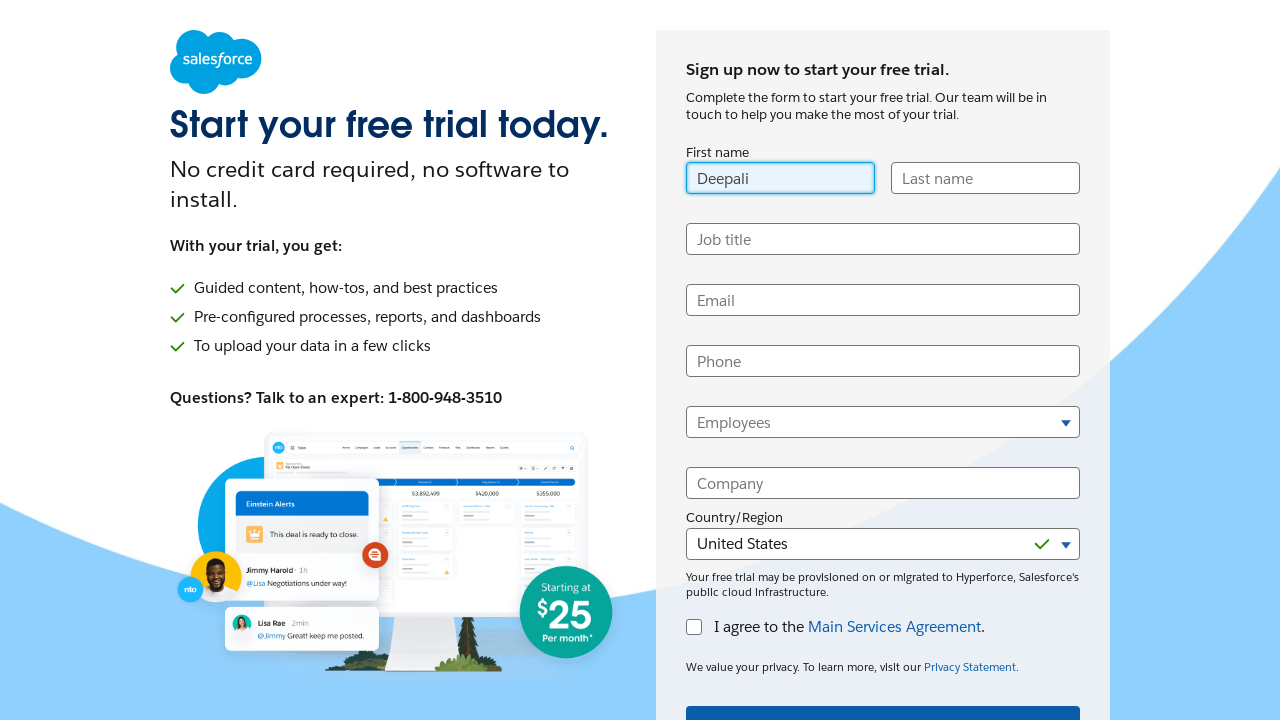

Filled last name field with 'Kadway' on input[id^='UserLastName']
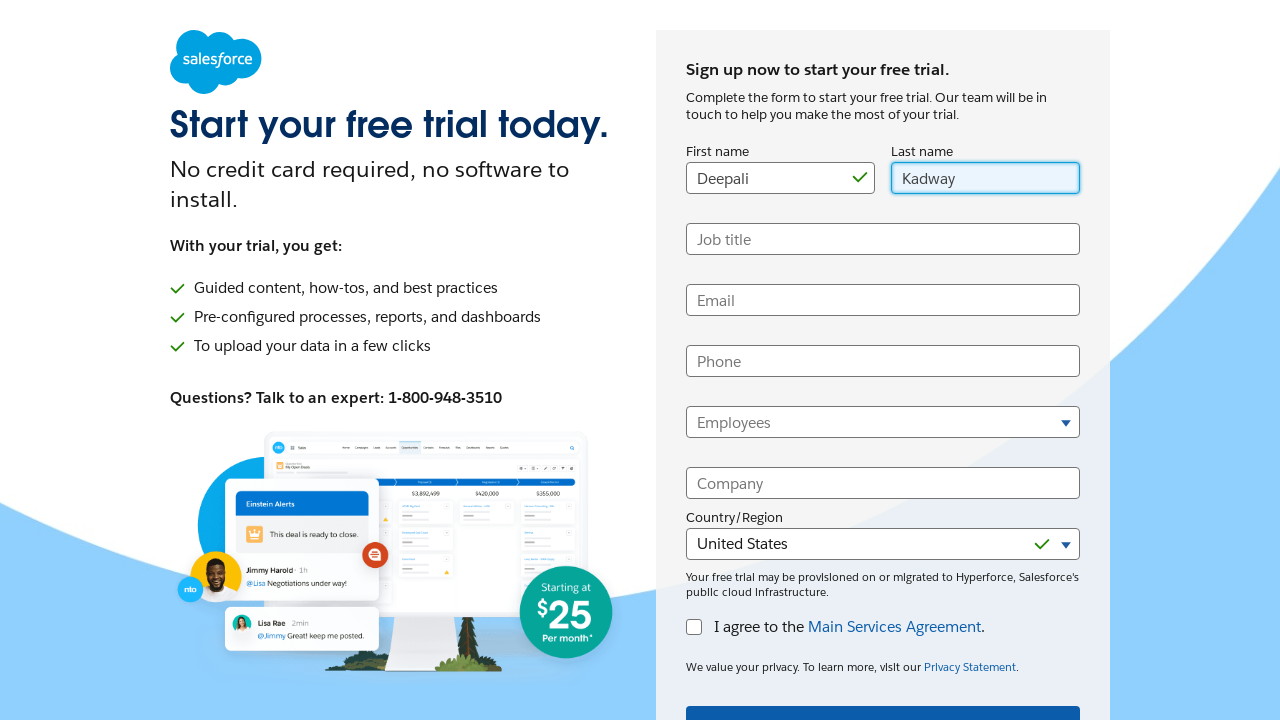

Filled title field with 'Automation Engineer' on input[name='UserTitle']
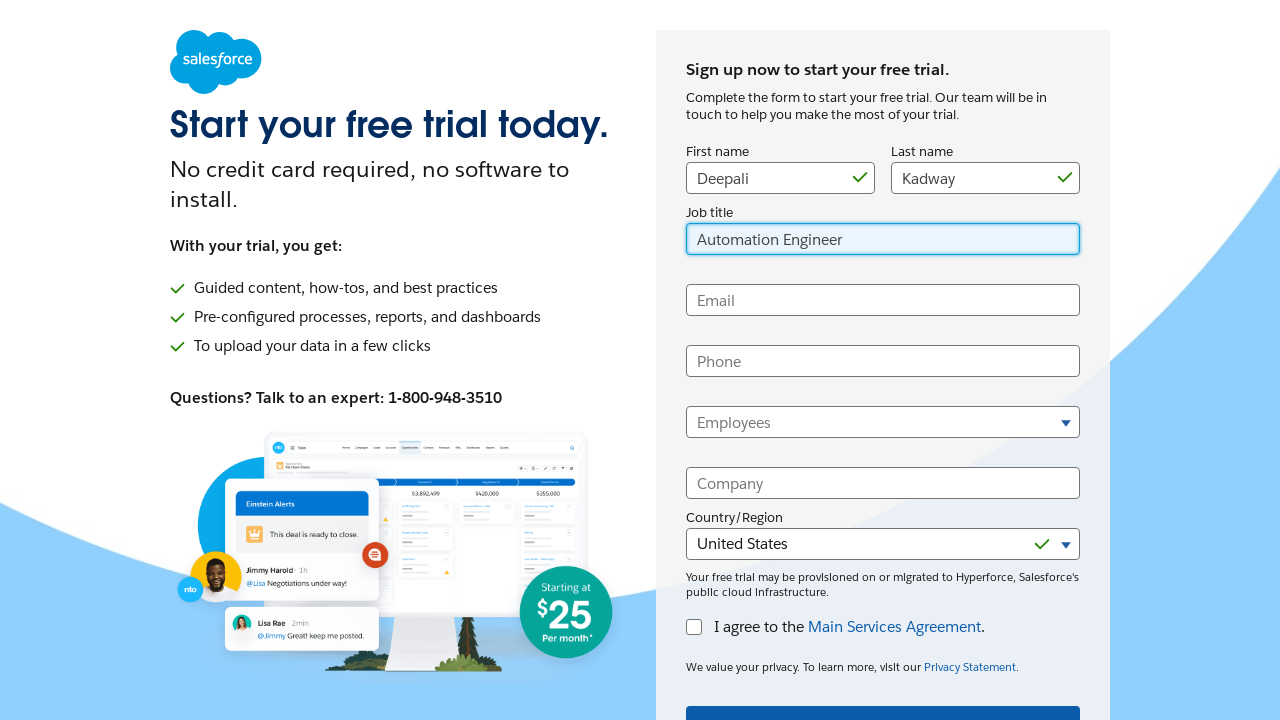

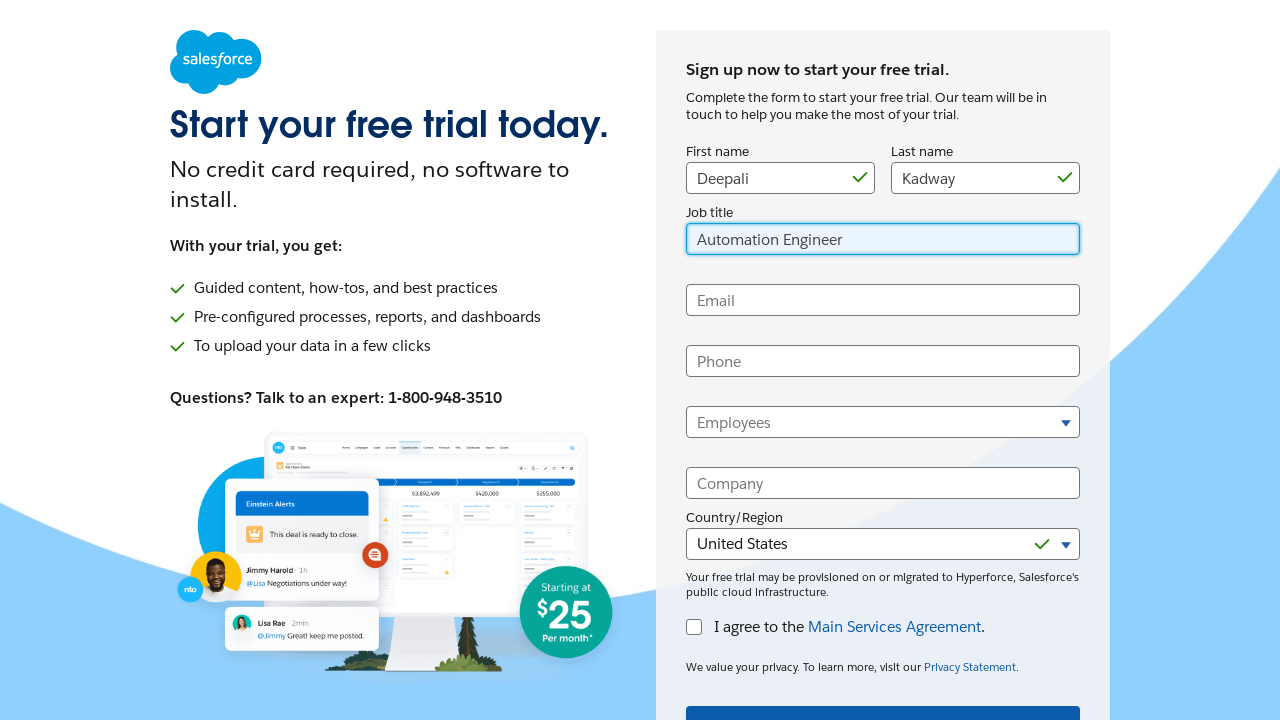